Tests searching for a business subject by trade code on the Czech RZP.gov.cz website by navigating through menus, entering a trade code and location, and submitting the search form.

Starting URL: https://rzp.gov.cz/verejne-udaje/cs/

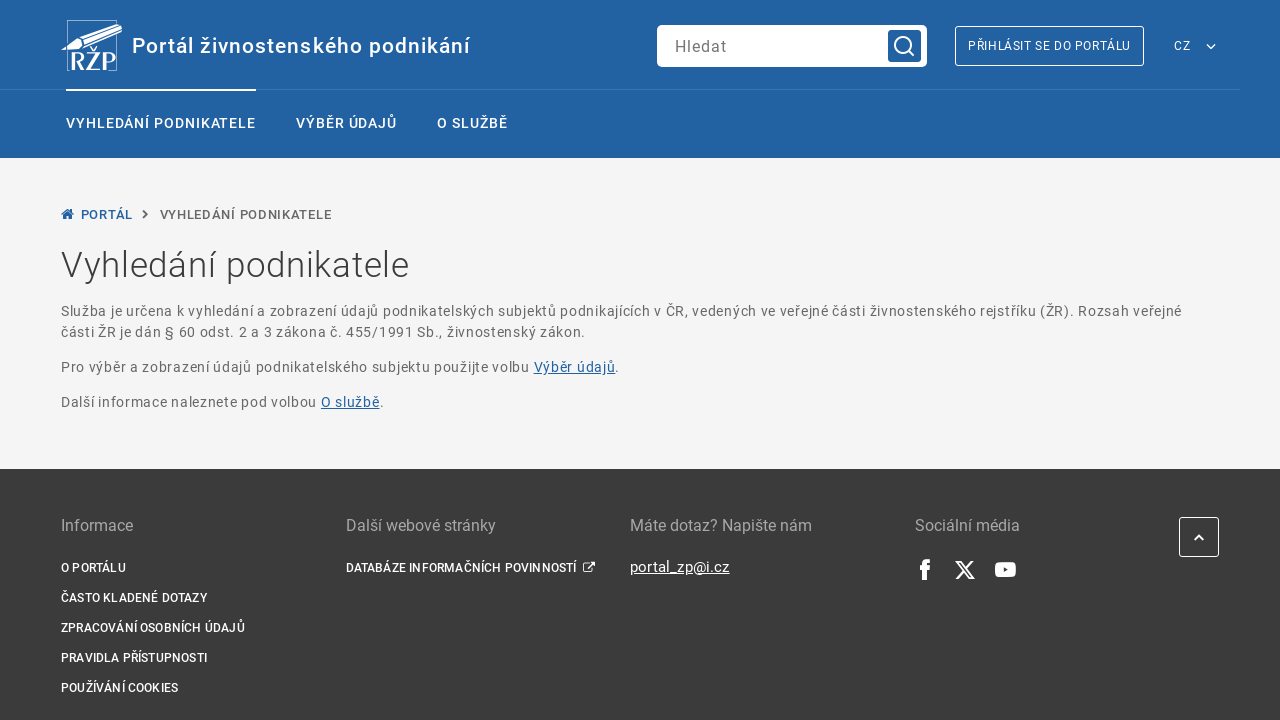

Hovered over 'VÝBĚR ÚDAJŮ' menu item at (347, 124) on text=VÝBĚR ÚDAJŮ
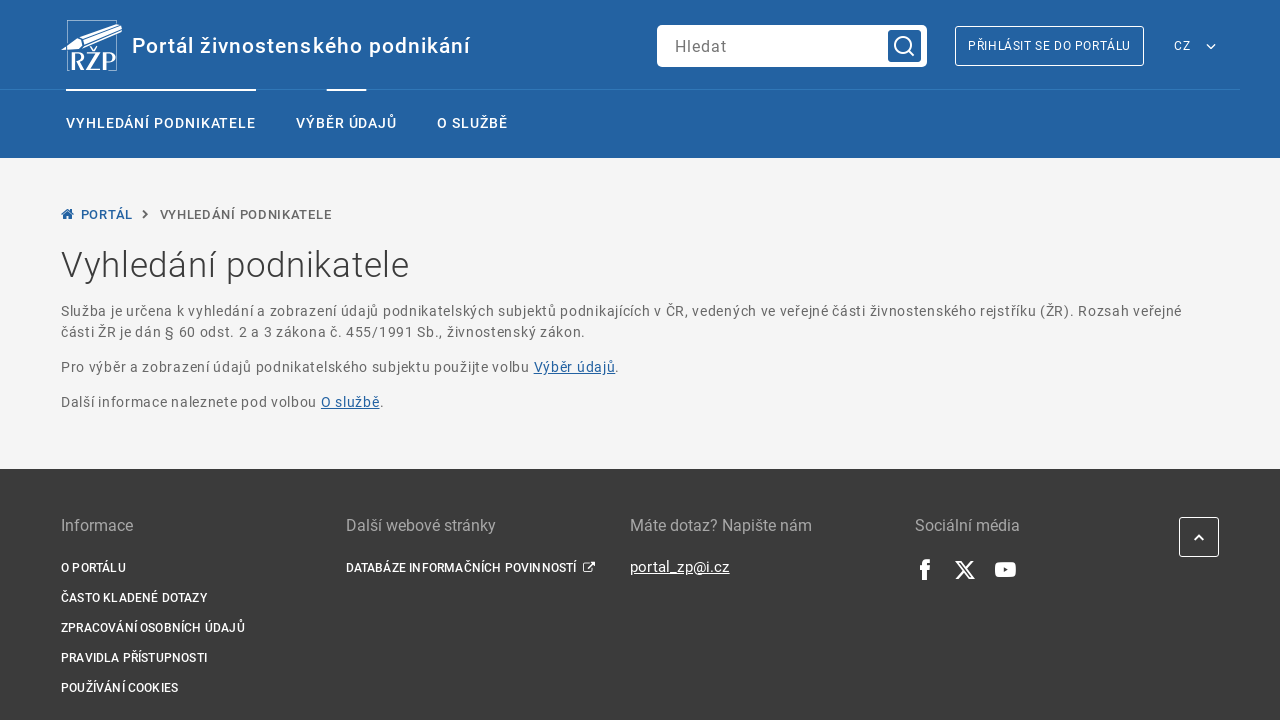

Clicked on 'VÝBĚR ÚDAJŮ' menu to open the page at (347, 124) on text=VÝBĚR ÚDAJŮ
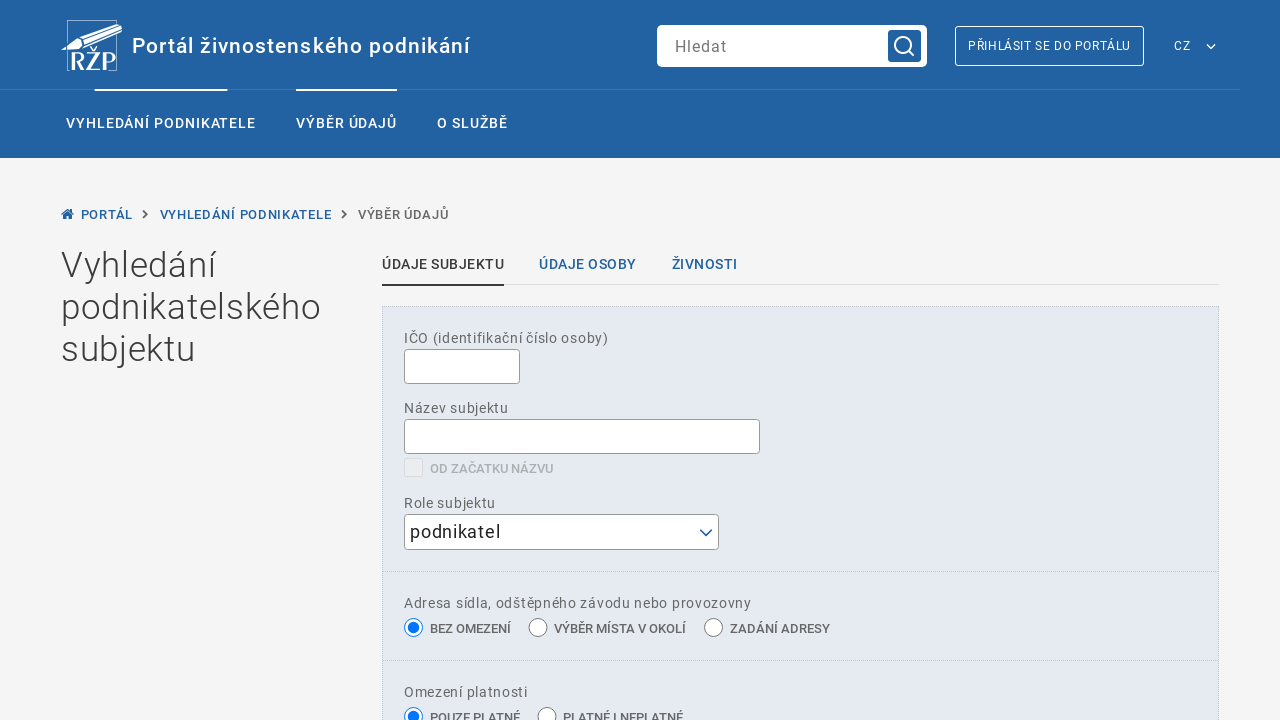

Hovered over 'ŽIVNOSTI' menu item at (704, 264) on text=ŽIVNOSTI
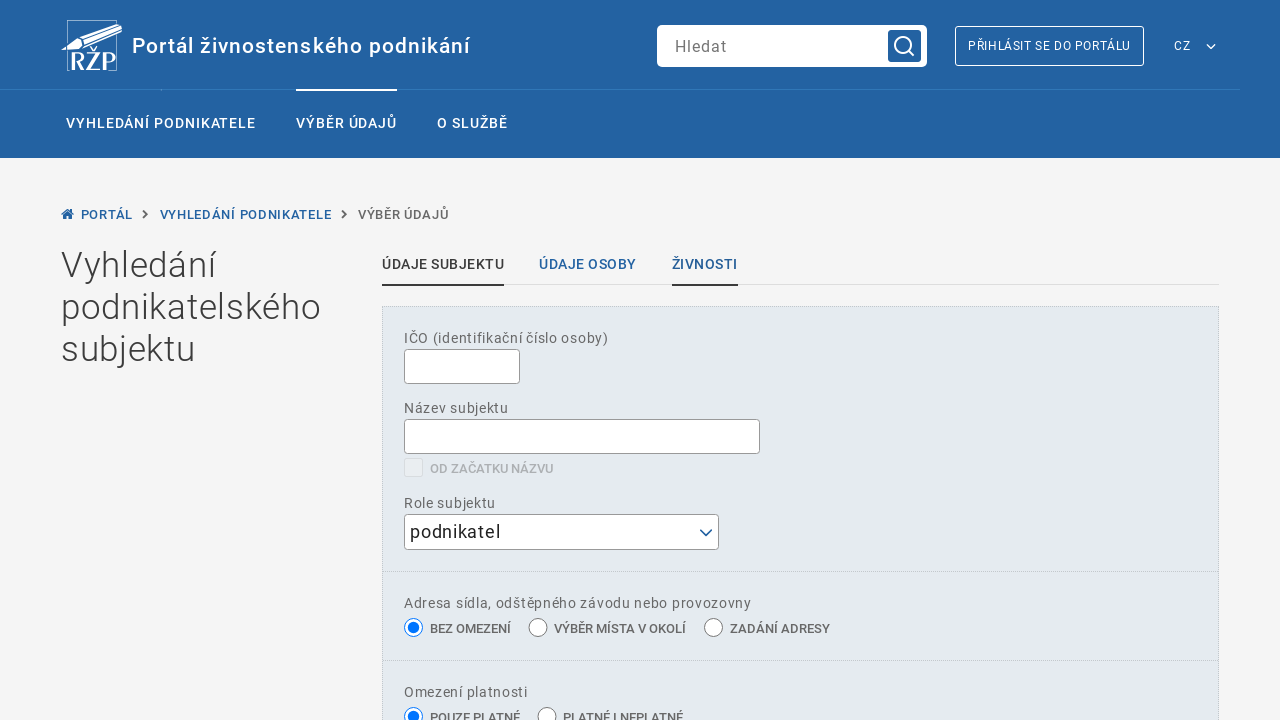

Clicked on 'ŽIVNOSTI' menu to open the trades page at (704, 265) on text=ŽIVNOSTI
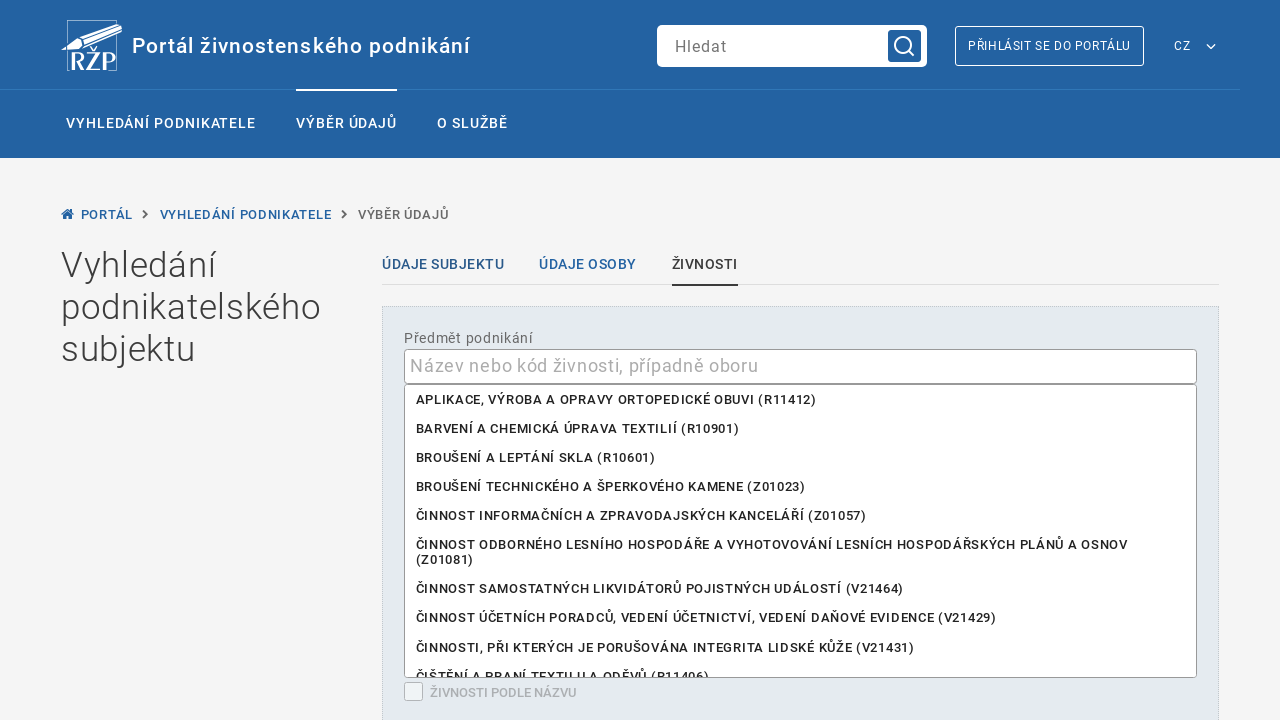

Hovered over the trade code input field at (800, 366) on #predmet
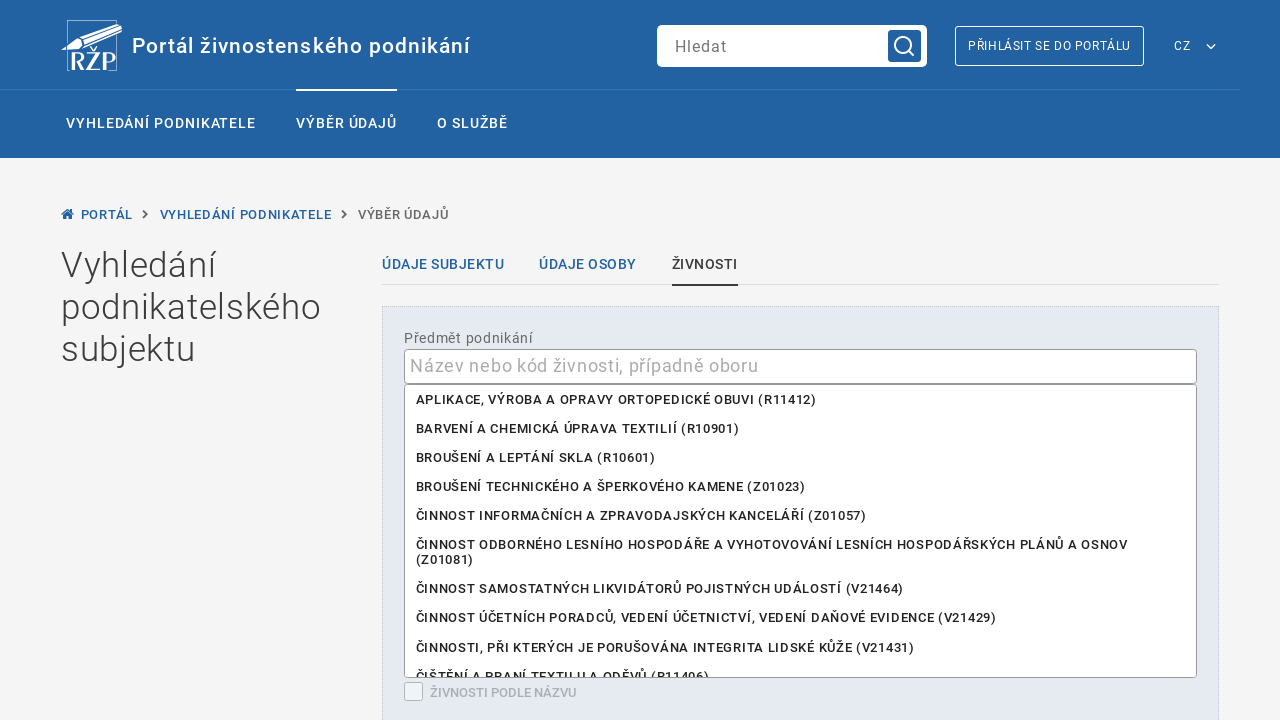

Filled trade code field with 'Z01008' on #predmet
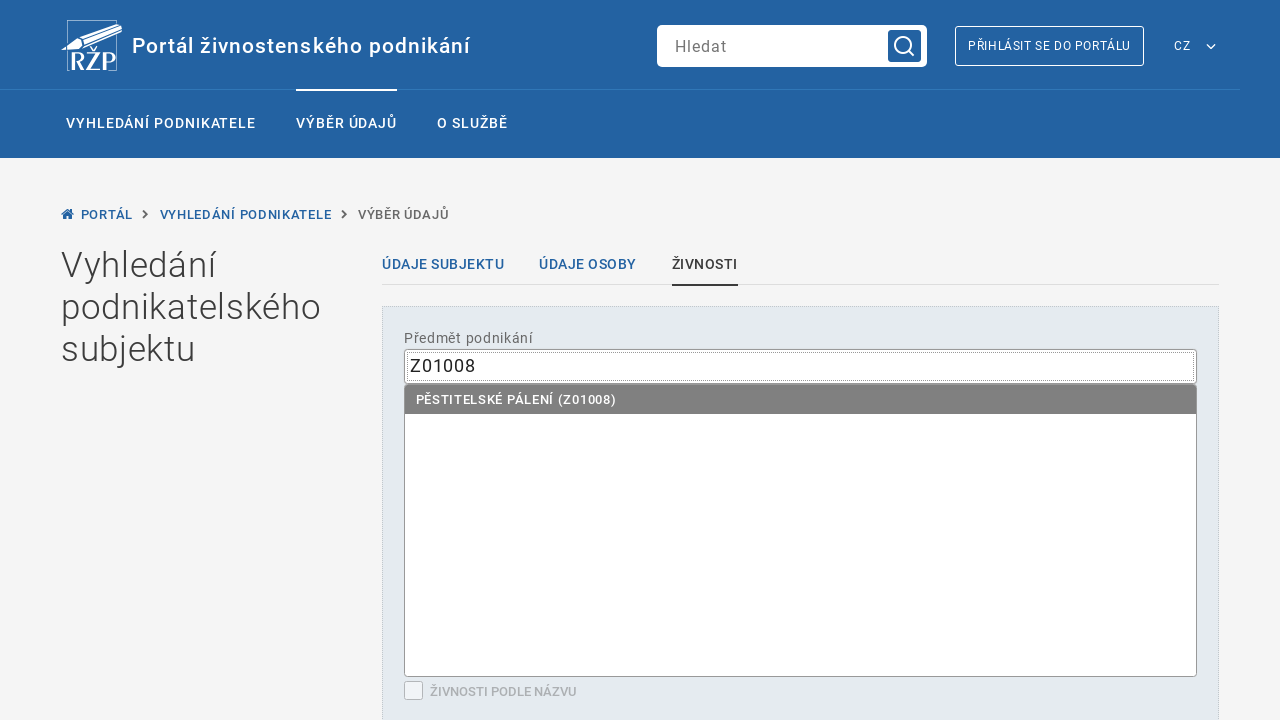

Hovered over the location input field at (582, 361) on #misto
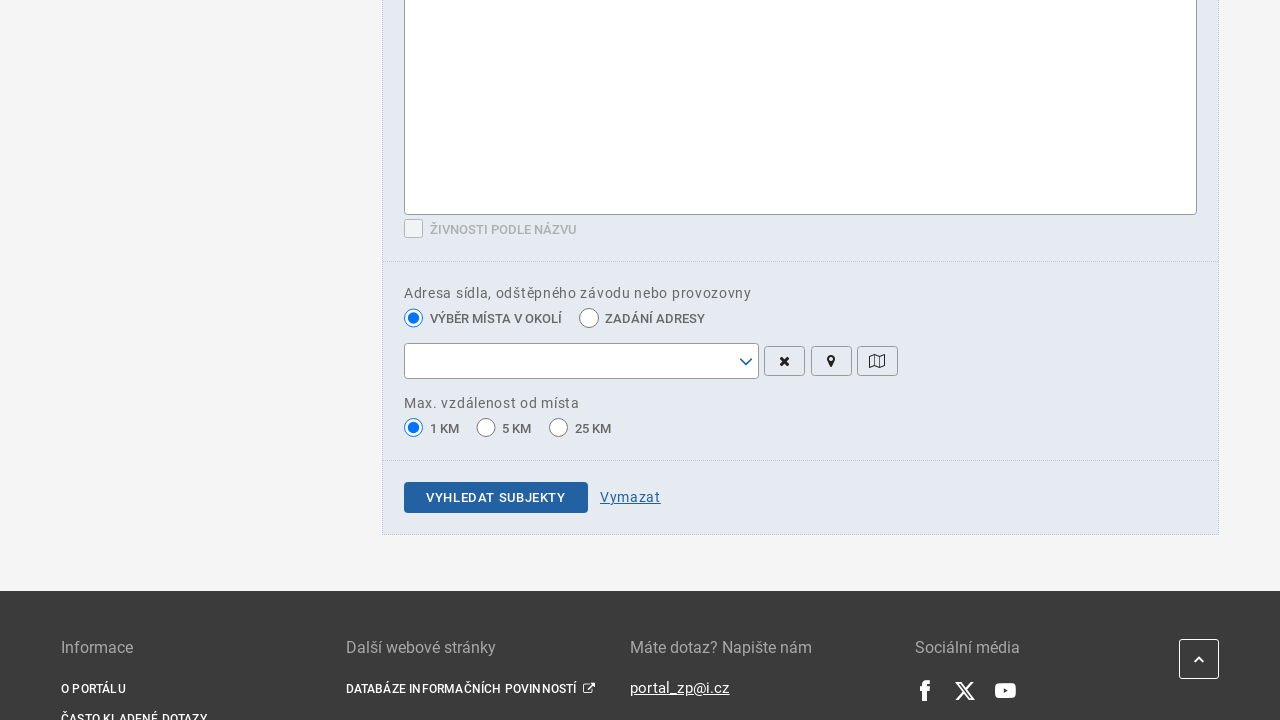

Clicked on the location input field at (582, 361) on #misto
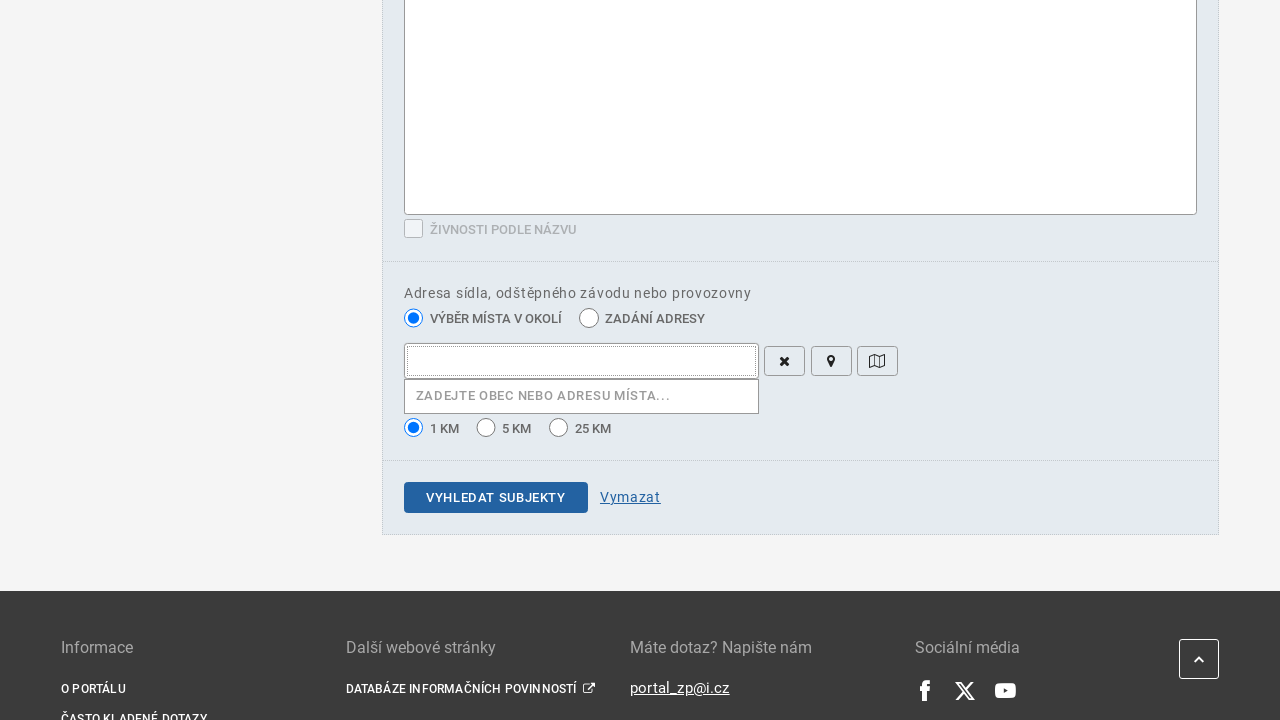

Filled location field with 'Lipník nad Bečvou' on #main-panel > div > div.content.grid.asides.searches > div:nth-child(3) > form >
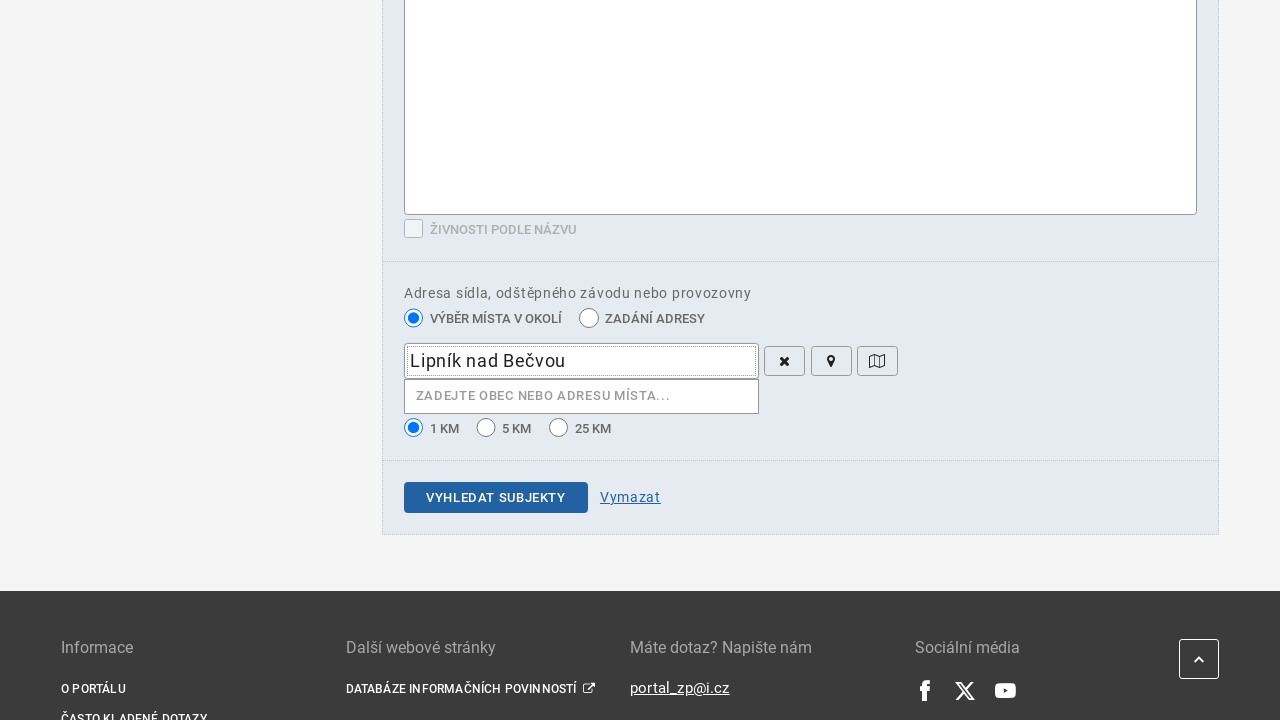

Hovered over the location suggestion in dropdown at (582, 360) on #misto0
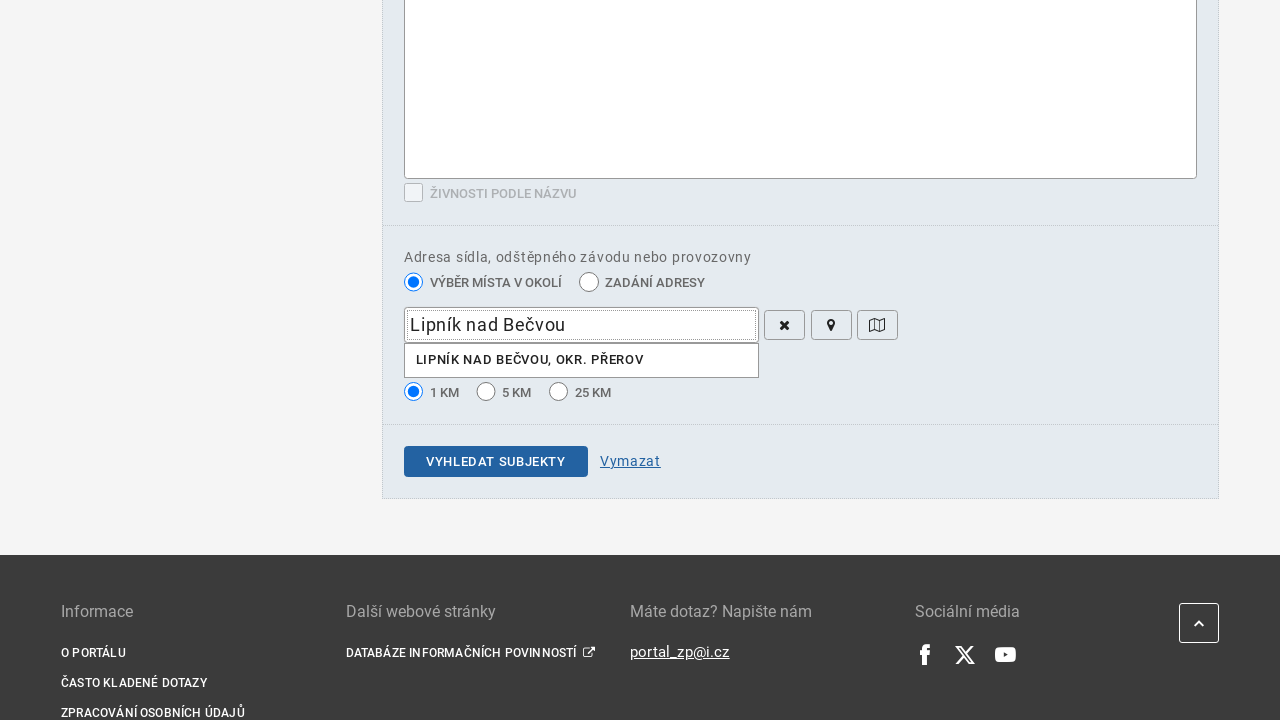

Selected the suggested location from dropdown at (582, 360) on #misto0
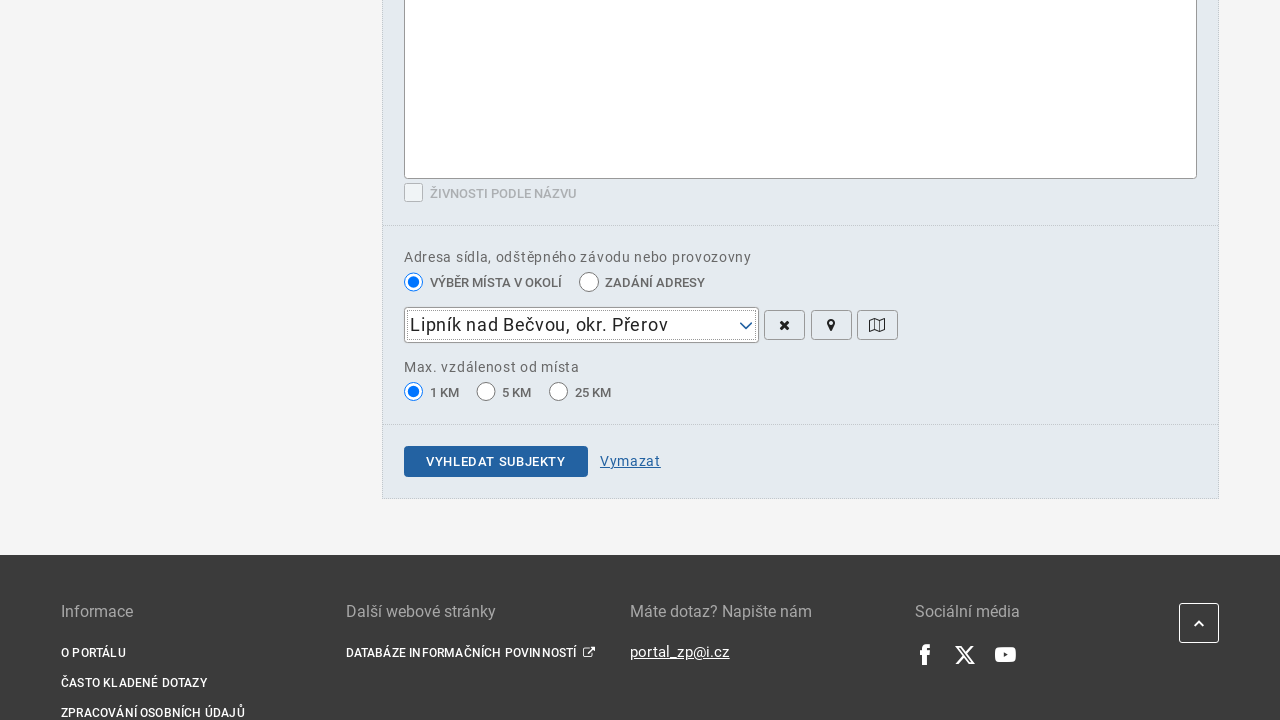

Hovered over the 'VYHLEDAT SUBJEKTY' search button at (496, 461) on text=VYHLEDAT SUBJEKTY
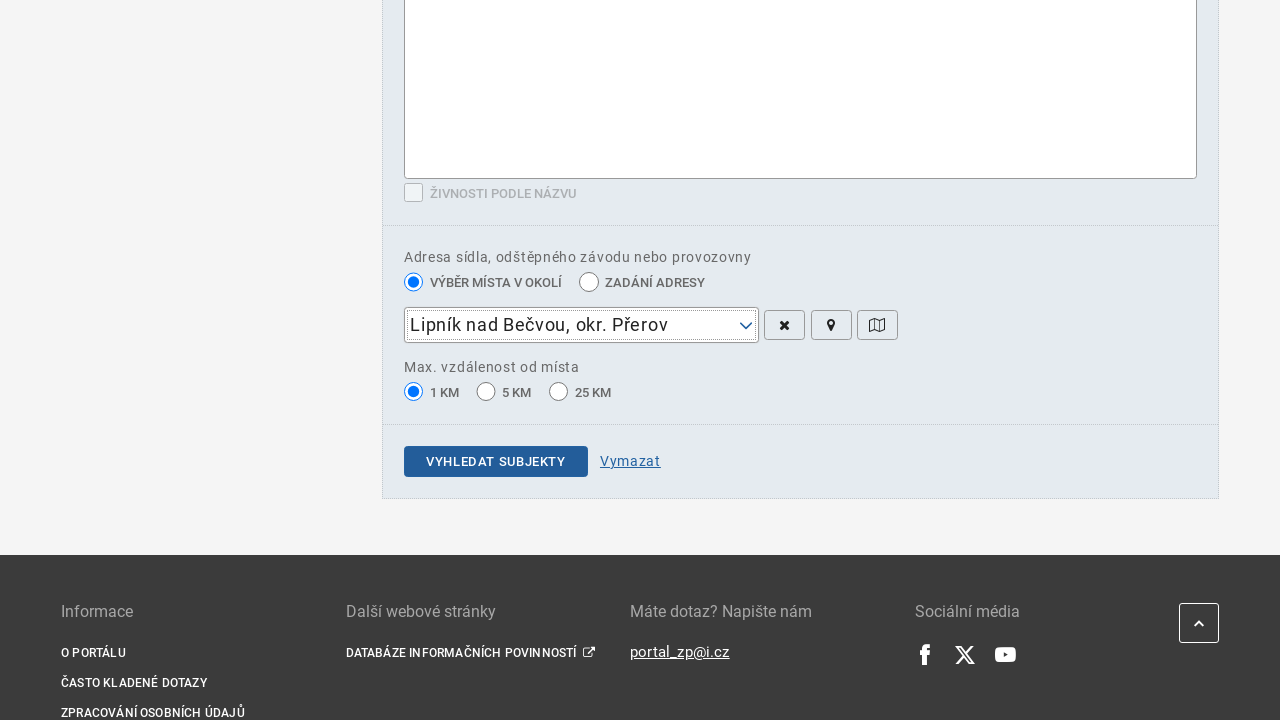

Clicked the 'VYHLEDAT SUBJEKTY' button to submit the search form at (496, 461) on text=VYHLEDAT SUBJEKTY
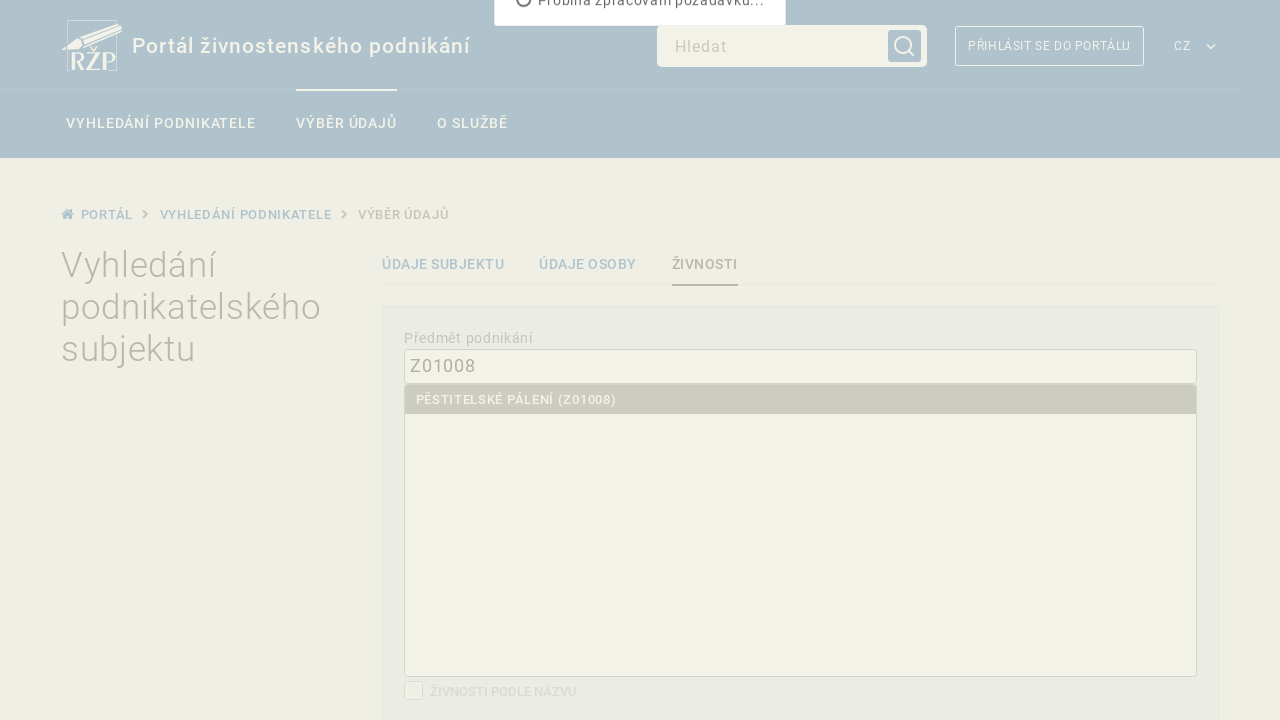

Search results page loaded (network idle)
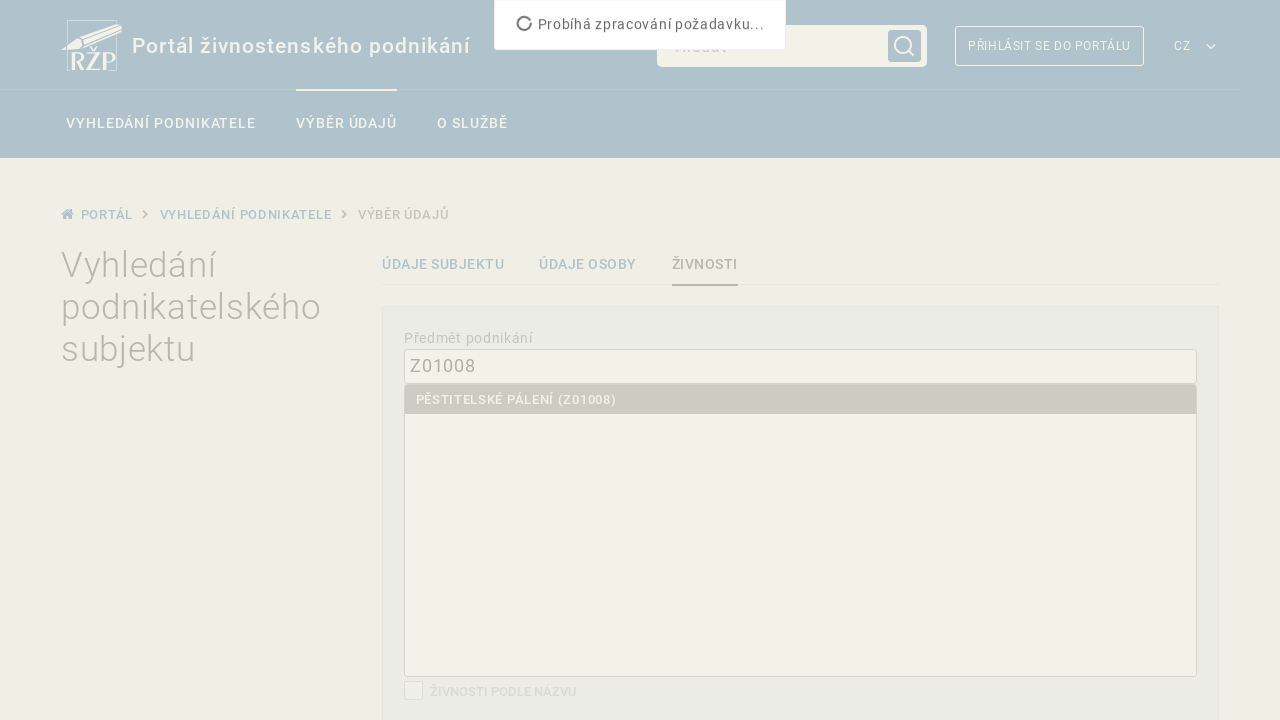

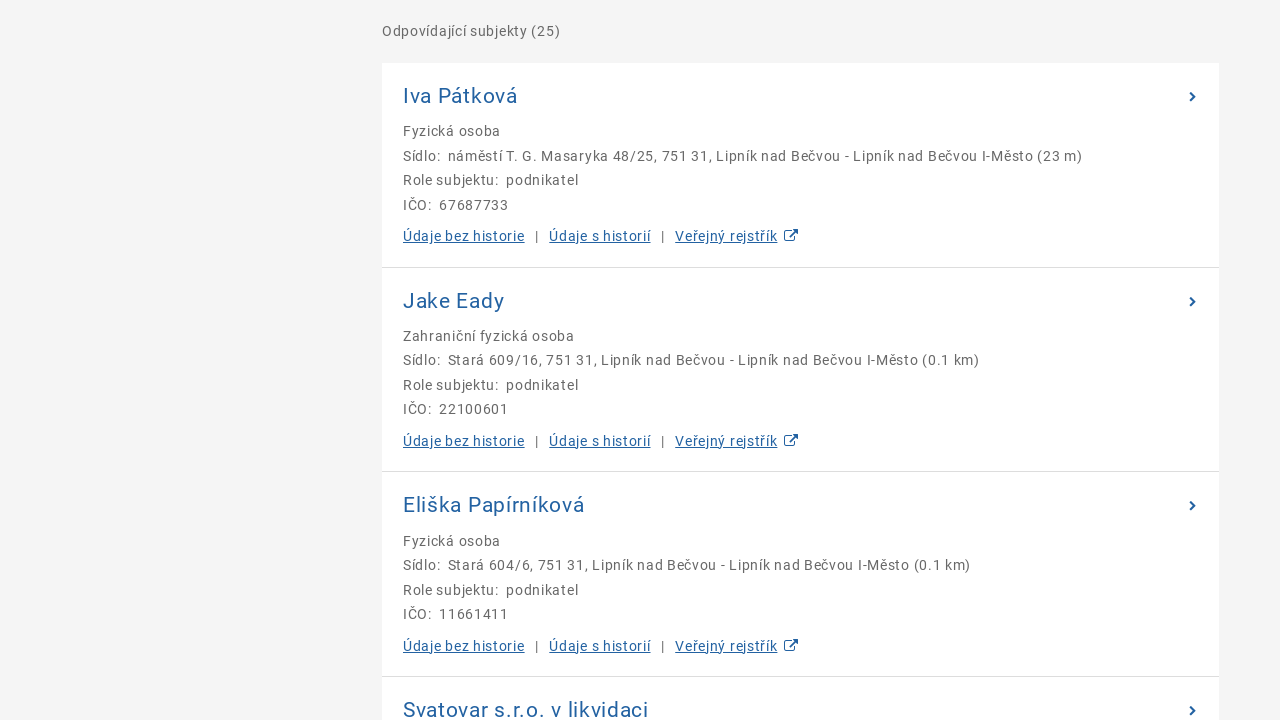